Tests login form email validation by entering an invalid email format and verifying the appropriate error message

Starting URL: https://n23dcpt047.github.io/NhapMonCongNghePhanMem

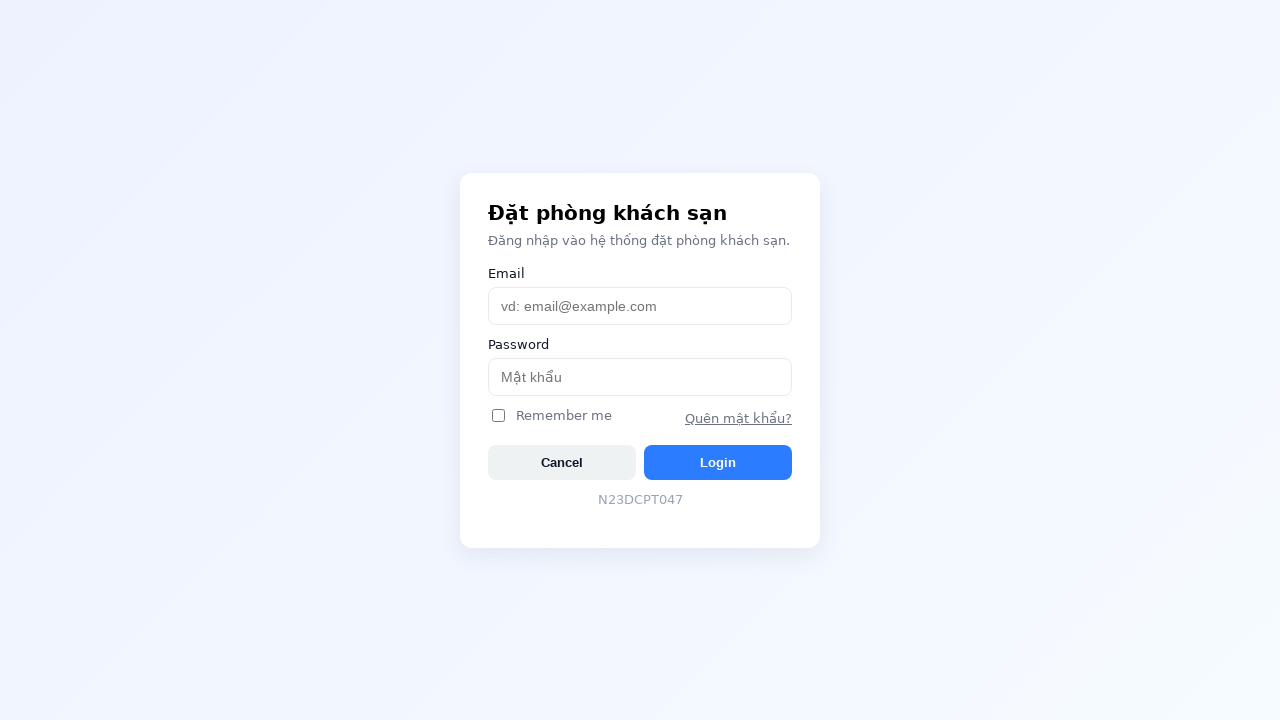

Filled username field with invalid email format 'wrongformat' on #username
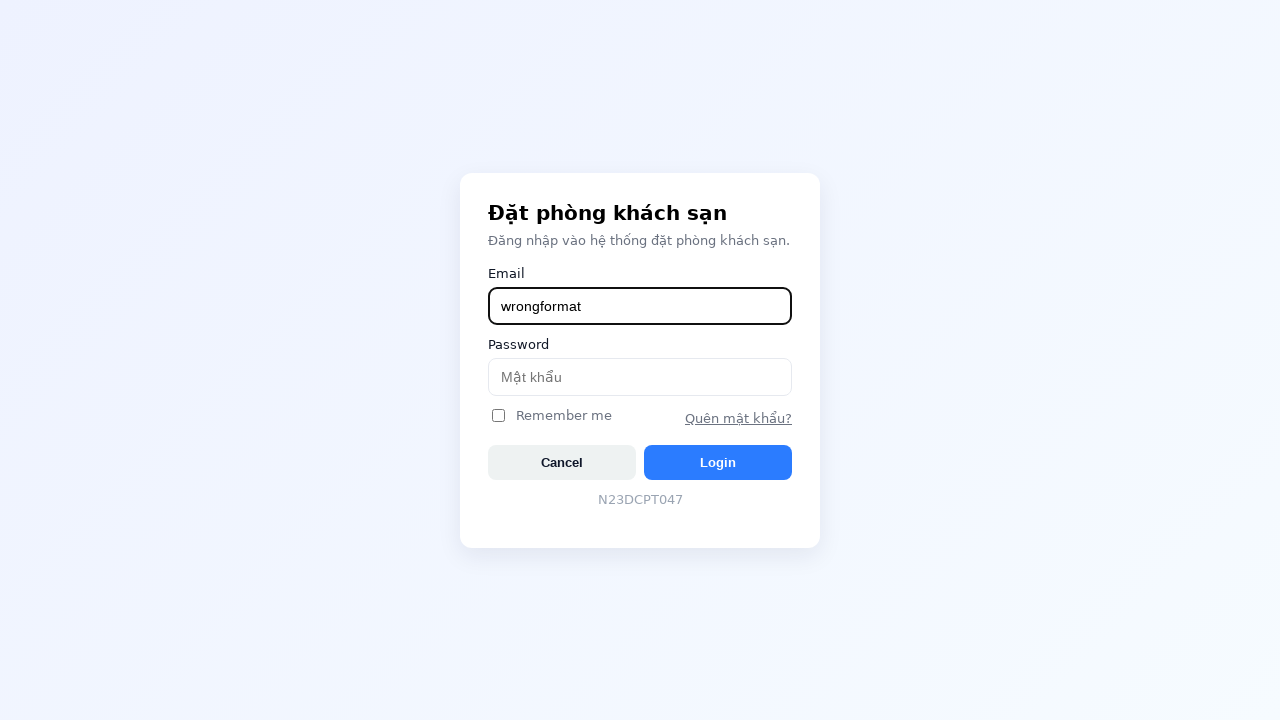

Filled password field with '123456' on #password
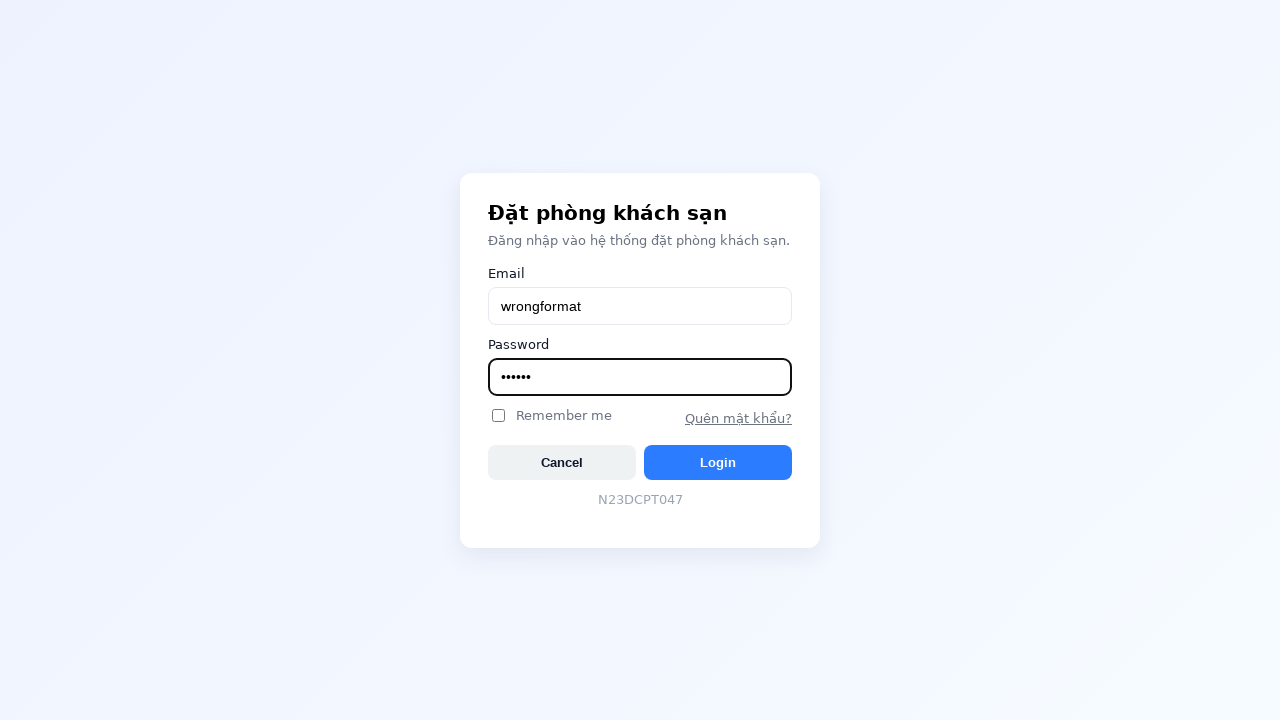

Clicked login button at (718, 462) on #btnLogin
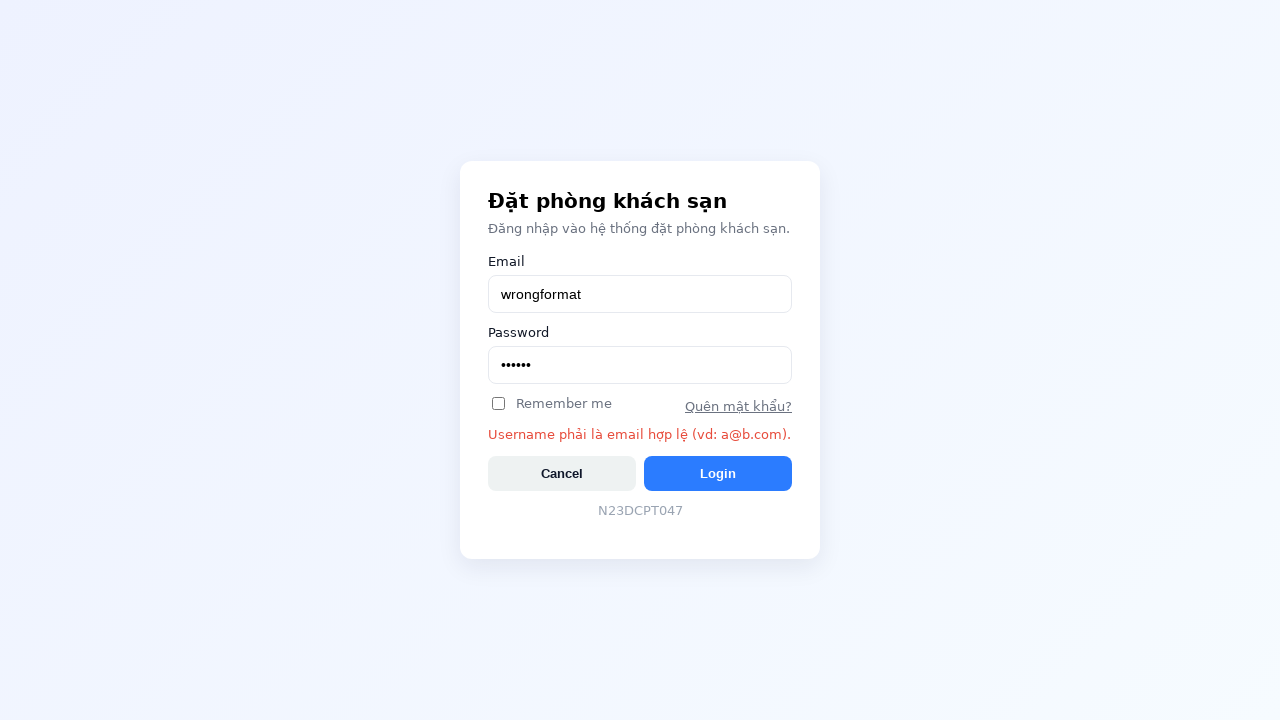

Email validation error message appeared
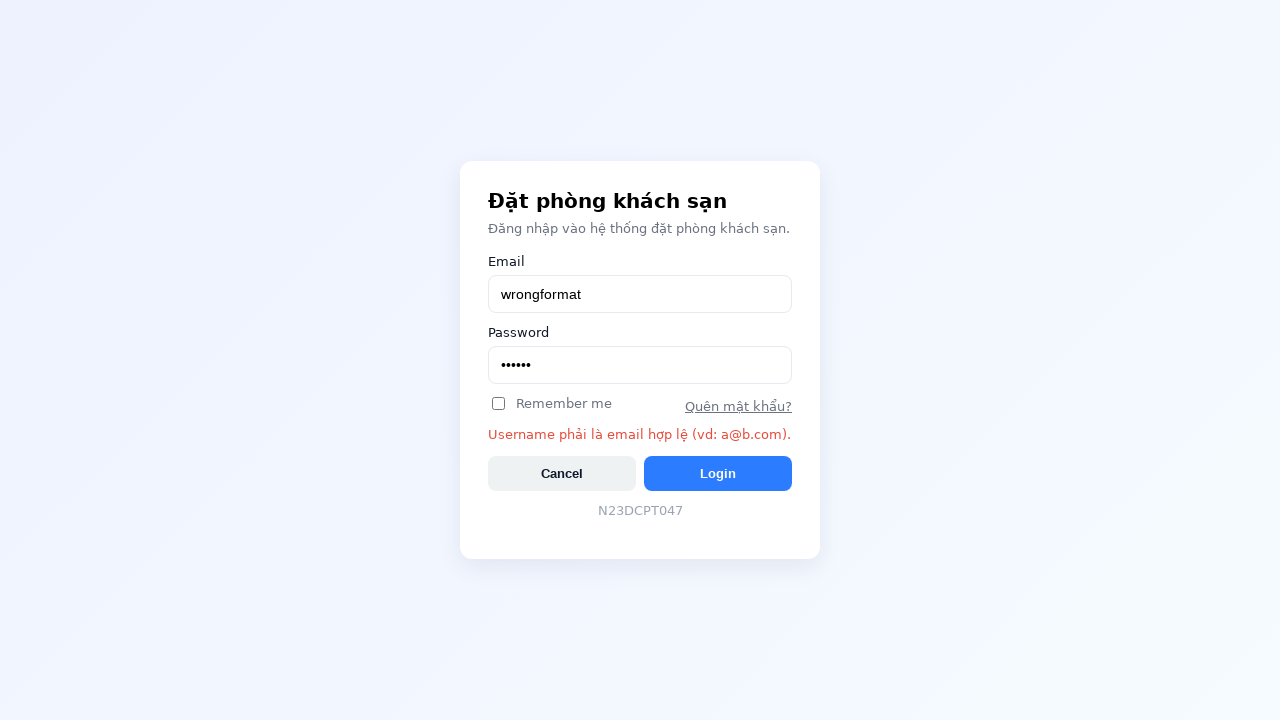

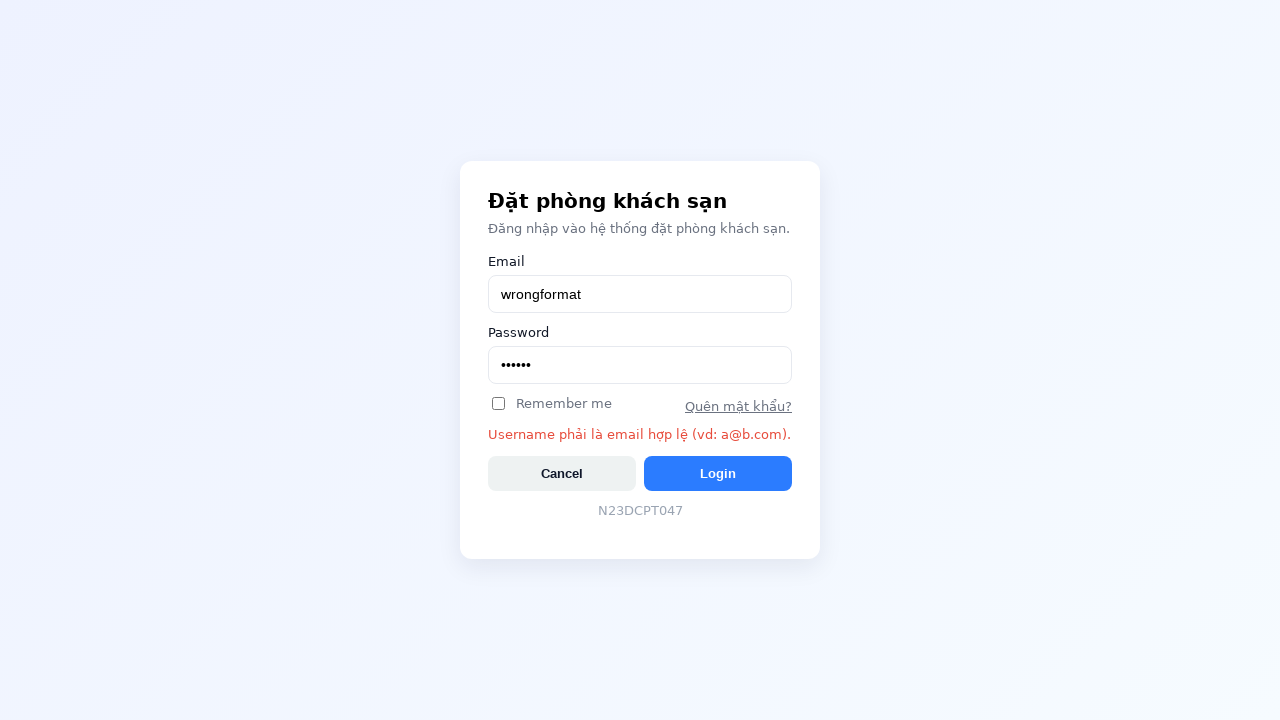